Tests sorting the Due column in ascending order by clicking the column header and verifying the values are sorted correctly

Starting URL: http://the-internet.herokuapp.com/tables

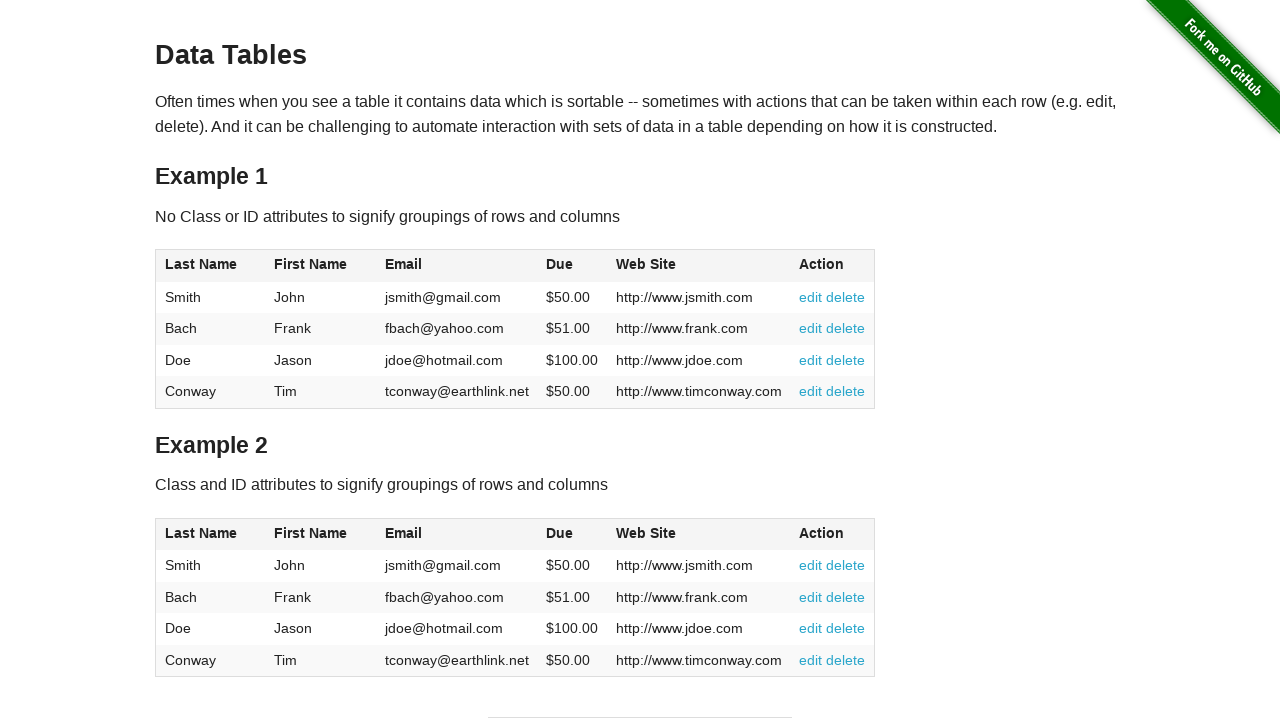

Clicked Due column header to sort in ascending order at (572, 266) on #table1 thead tr th:nth-of-type(4)
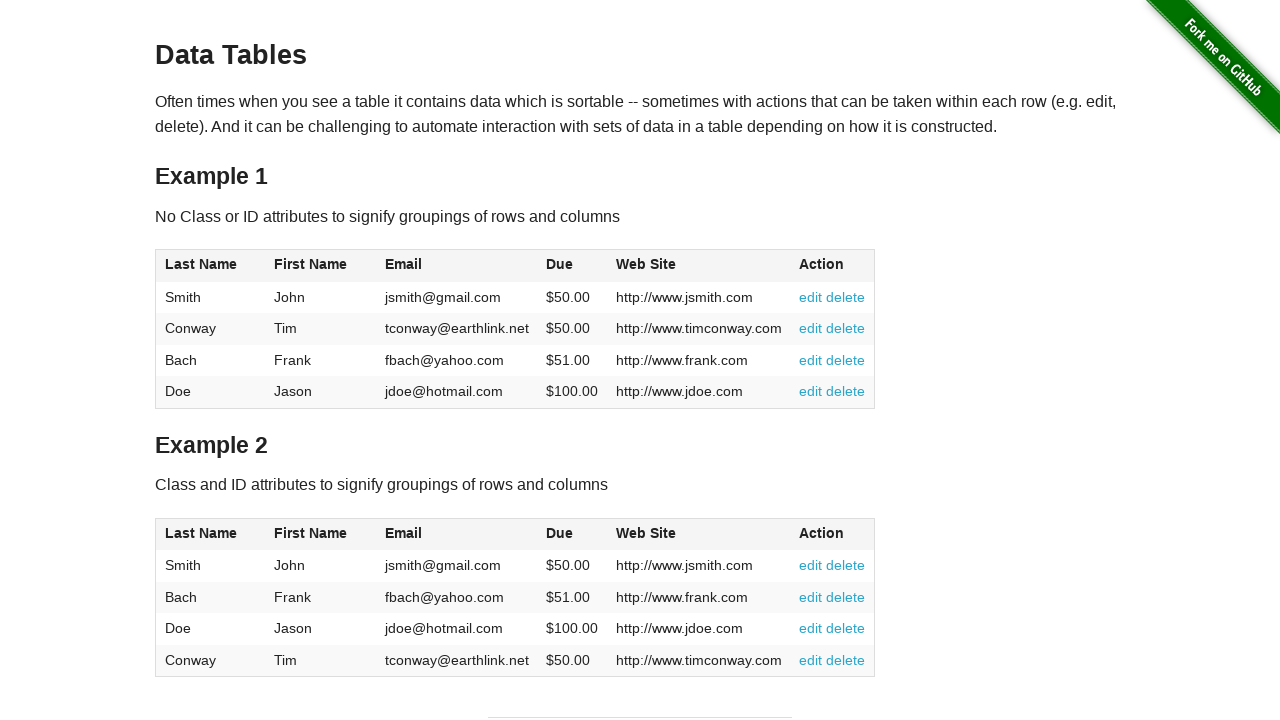

Verified Due column values are present after sorting
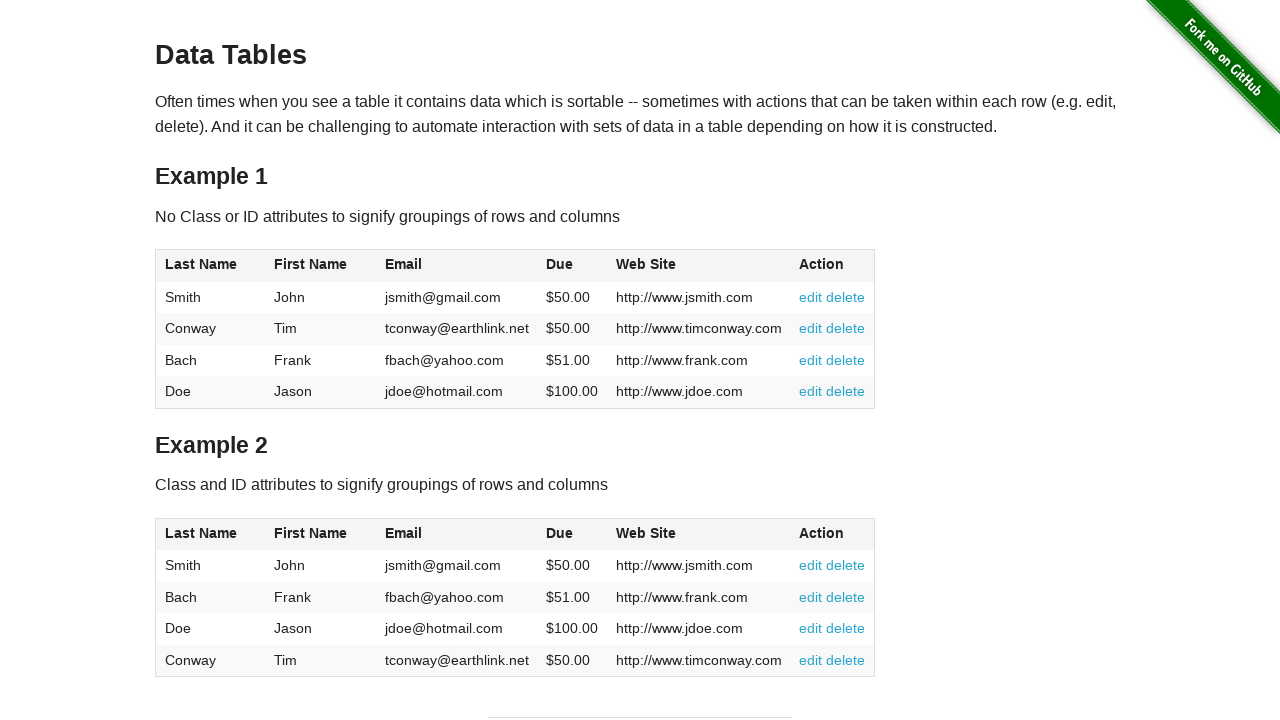

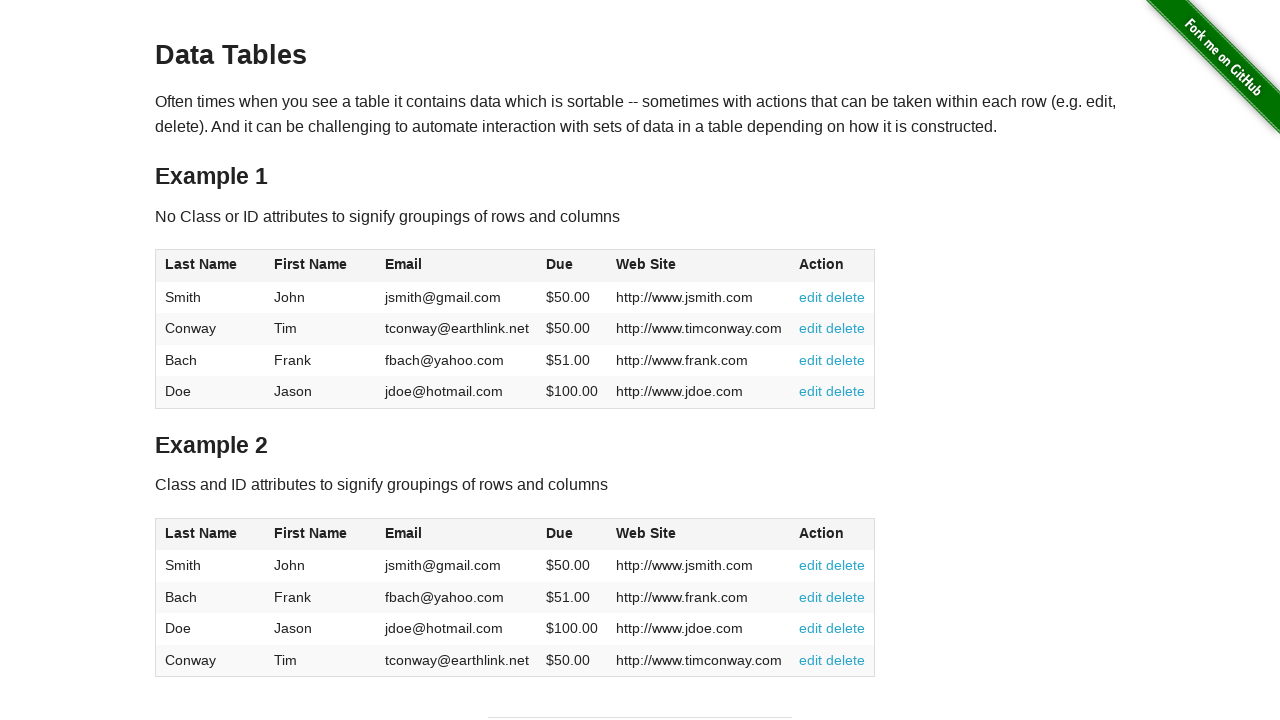